Tests the add/remove elements functionality by clicking the "Add Element" button 5 times to create delete buttons, then verifies the delete buttons were created by locating them on the page.

Starting URL: http://the-internet.herokuapp.com/add_remove_elements/

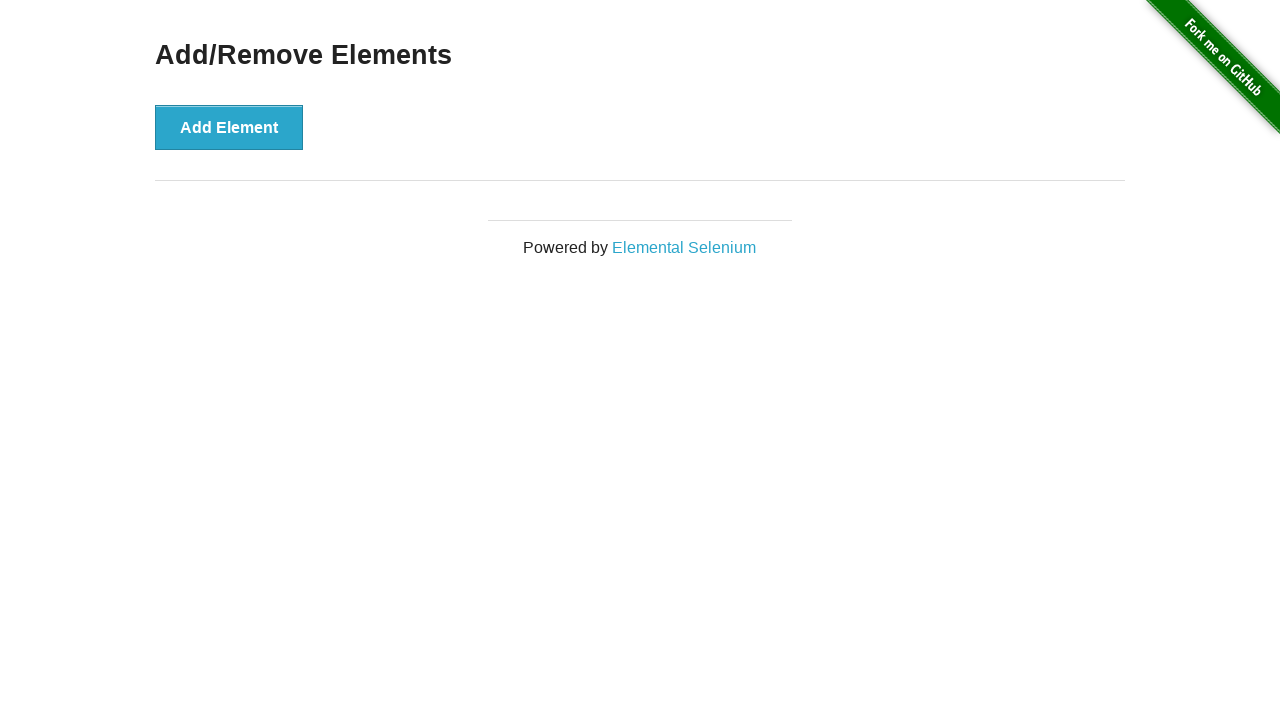

Clicked 'Add Element' button at (229, 127) on [onclick="addElement()"]
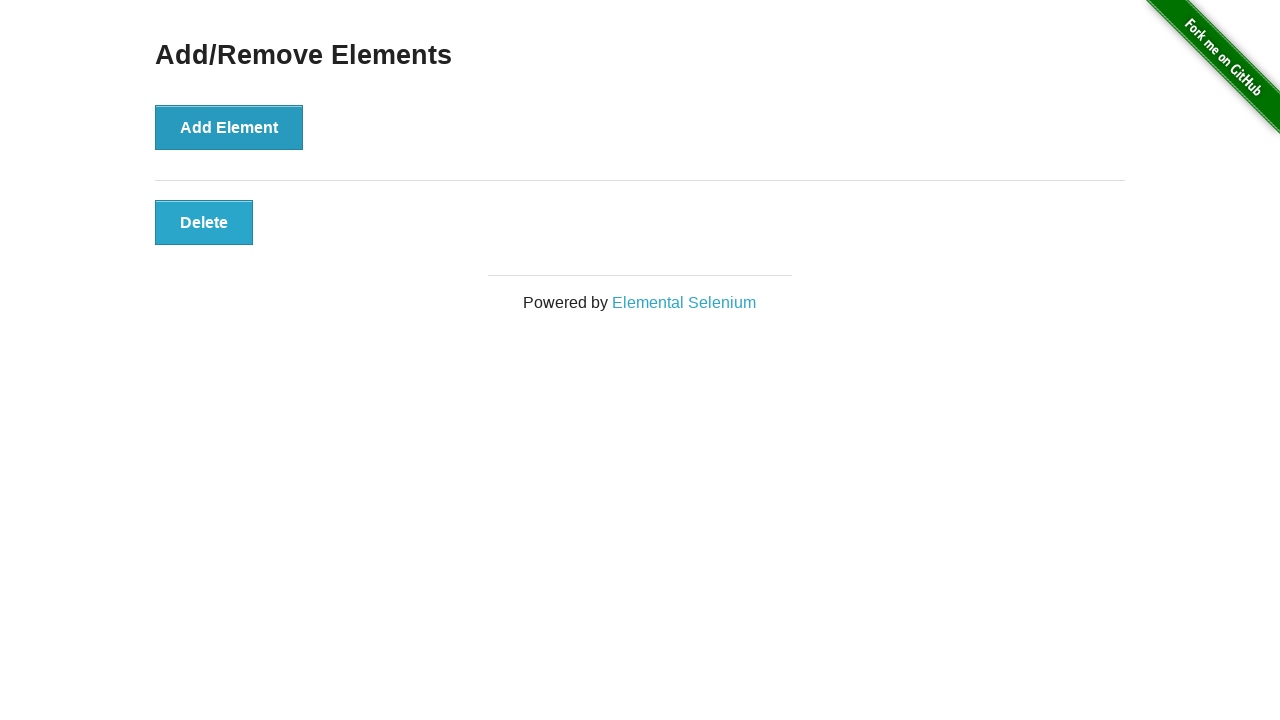

Clicked 'Add Element' button at (229, 127) on [onclick="addElement()"]
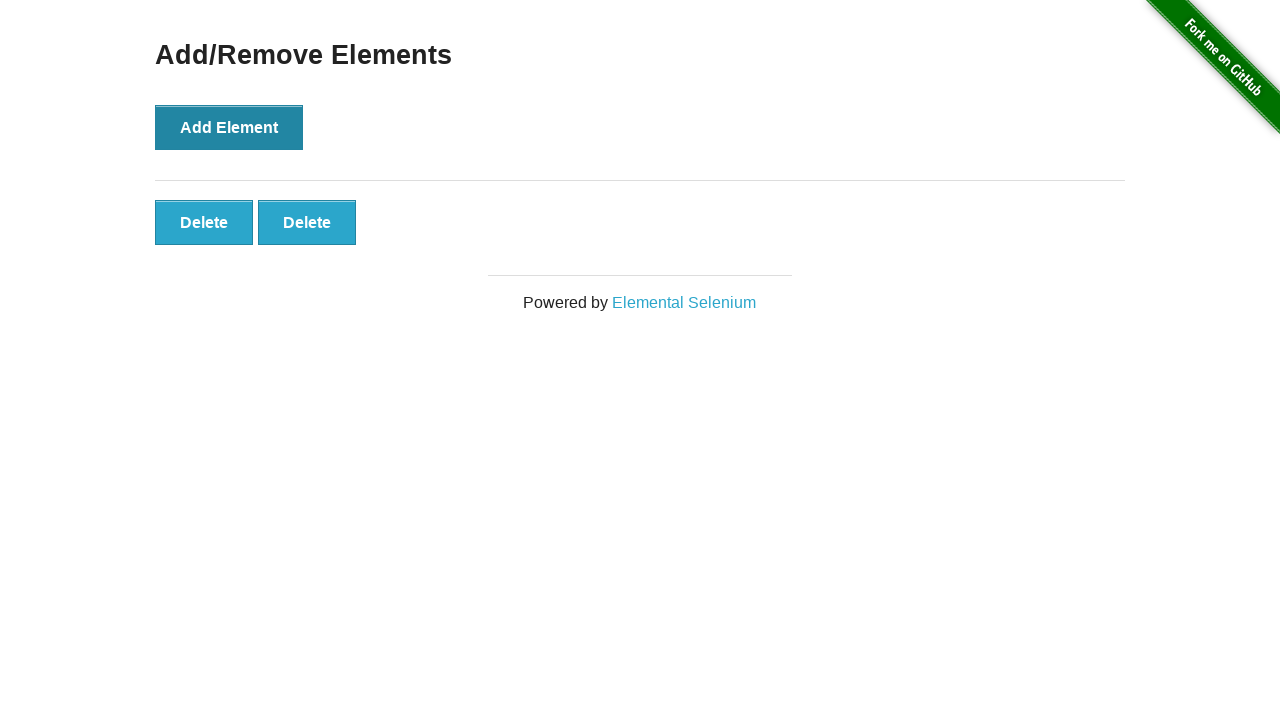

Clicked 'Add Element' button at (229, 127) on [onclick="addElement()"]
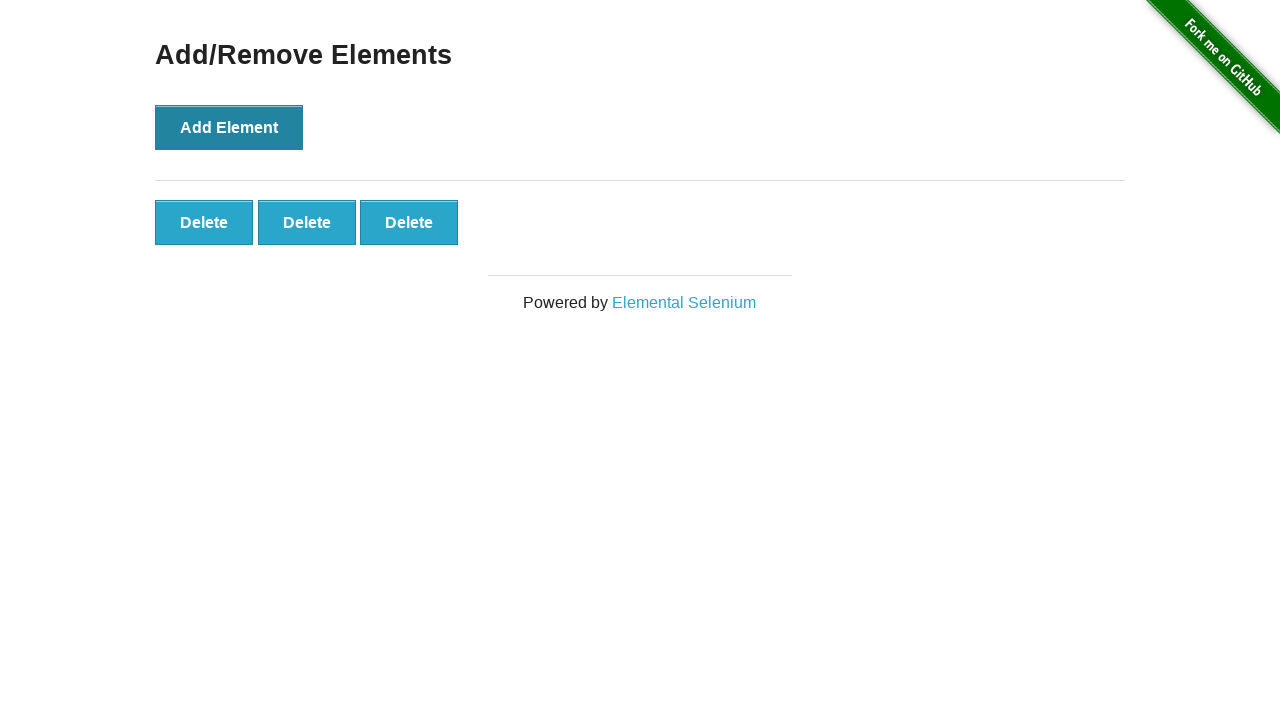

Clicked 'Add Element' button at (229, 127) on [onclick="addElement()"]
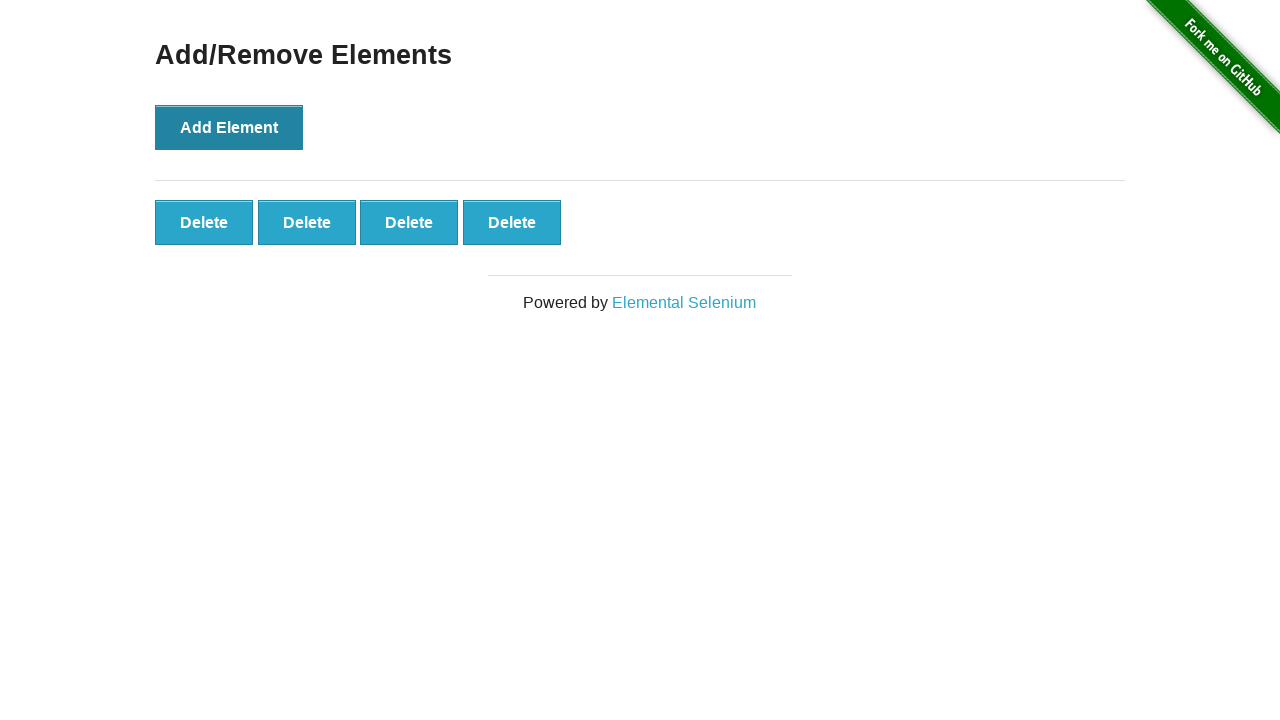

Clicked 'Add Element' button at (229, 127) on [onclick="addElement()"]
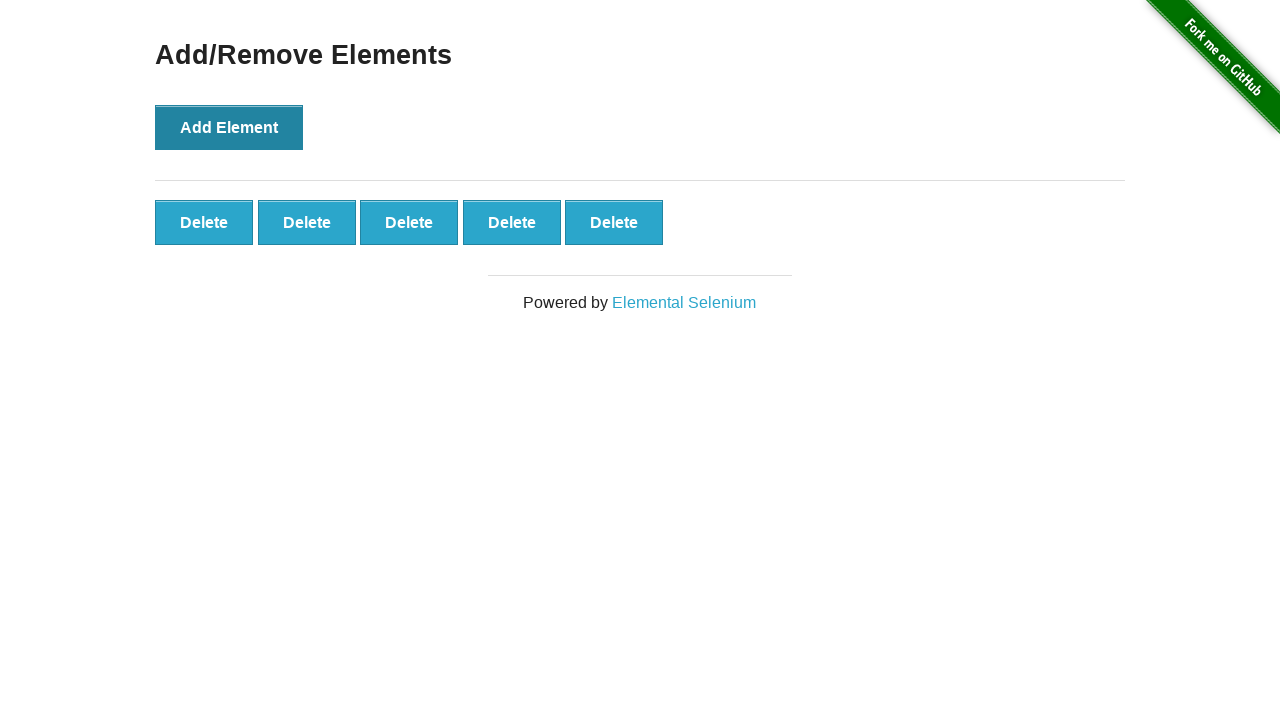

Delete button selector loaded on page
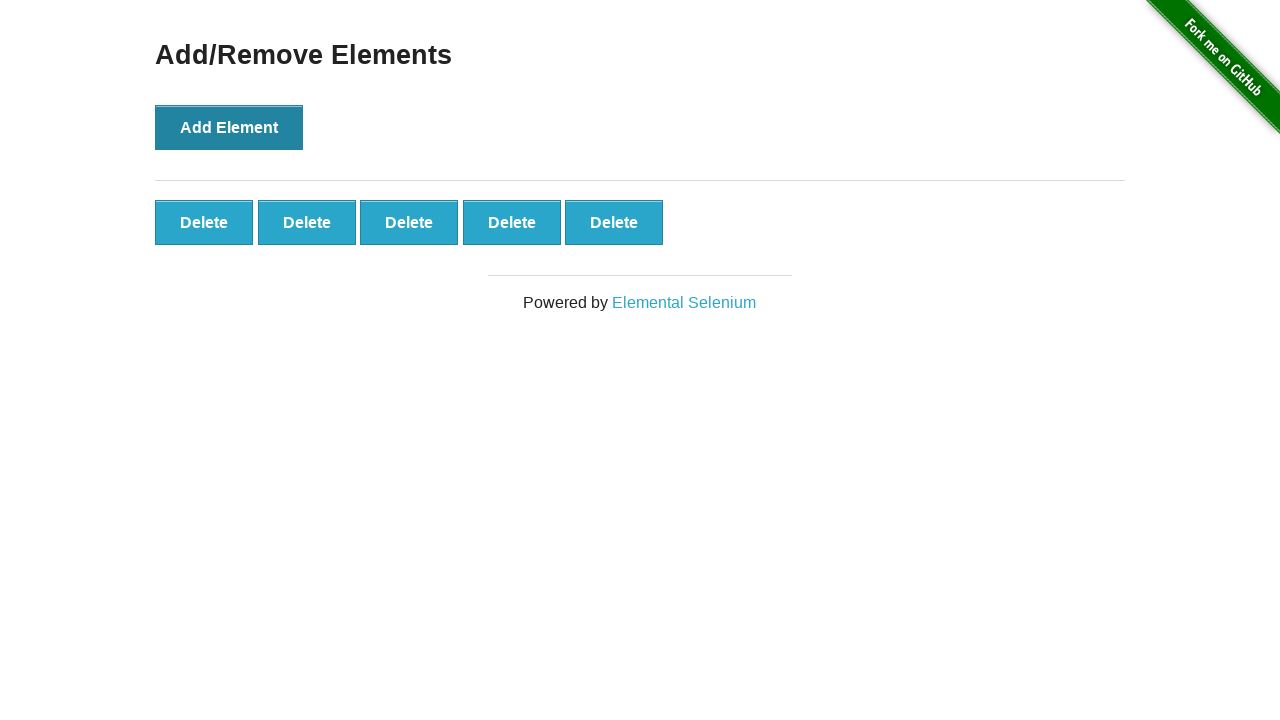

Located all delete buttons on page
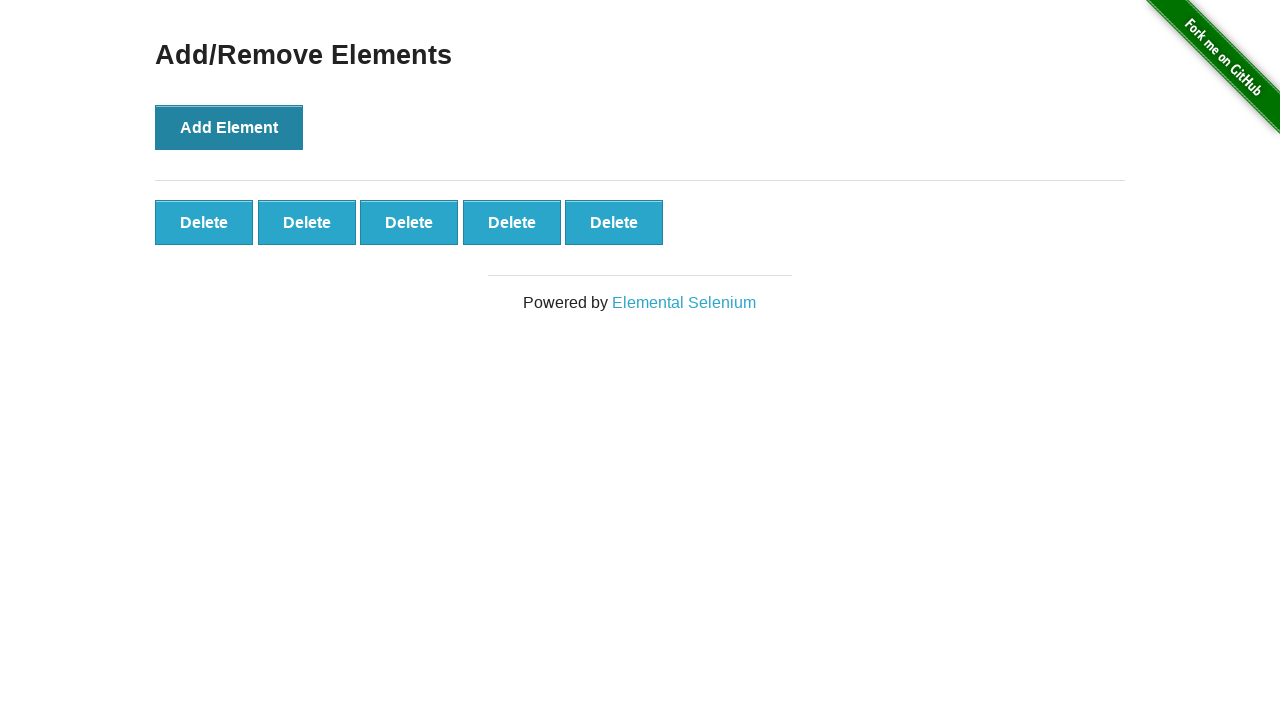

Verified 5 delete buttons were created
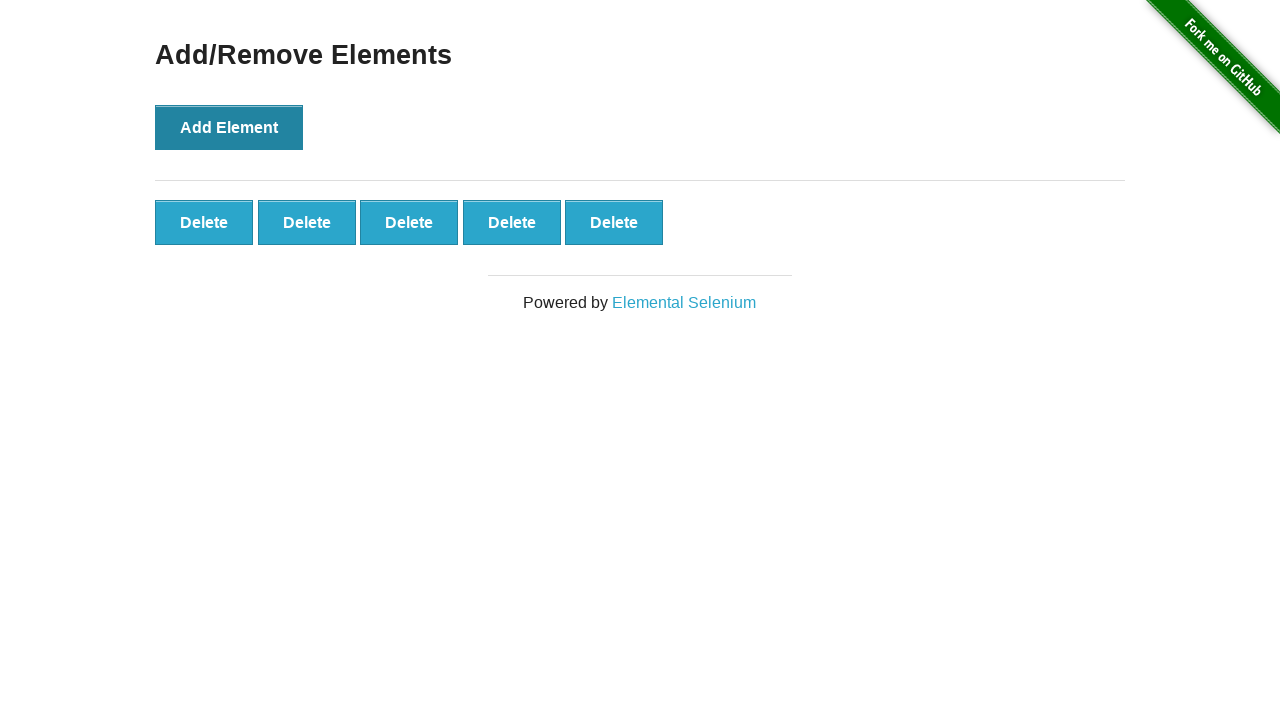

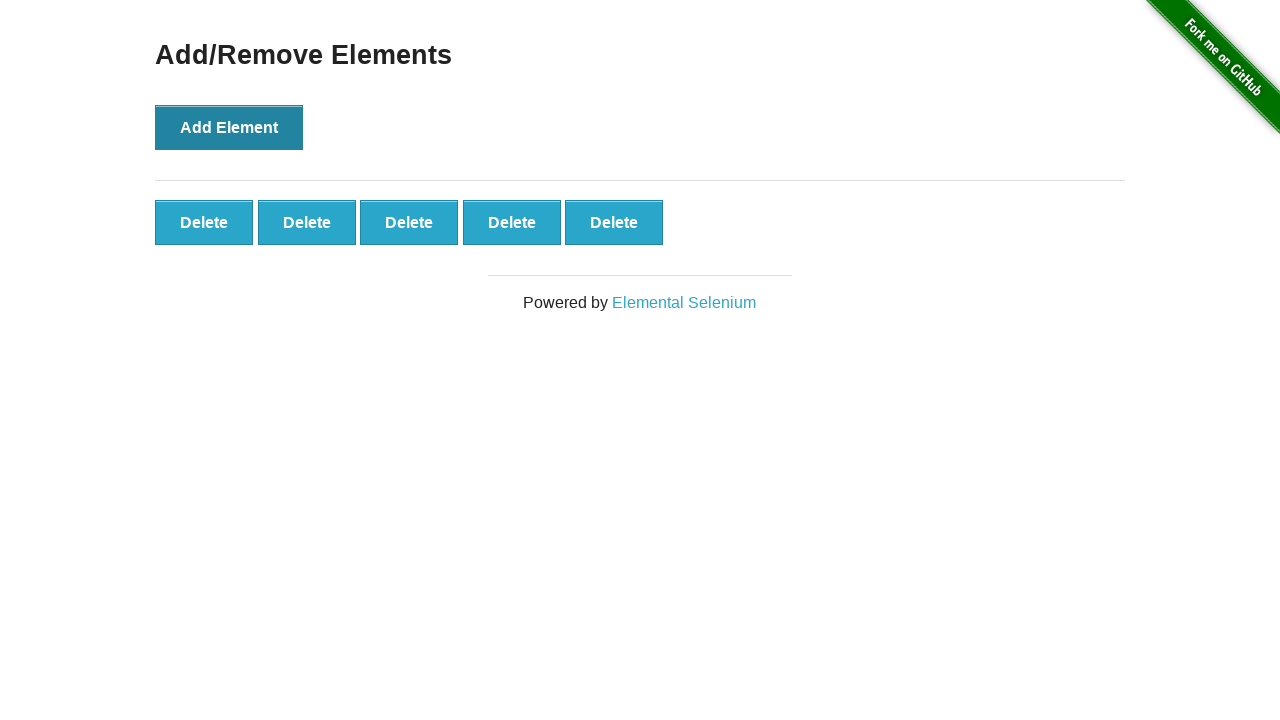